Tests that the home page has exactly three product arrivals by navigating through Shop and Home menu buttons and verifying the count of displayed products

Starting URL: http://practice.automationtesting.in/

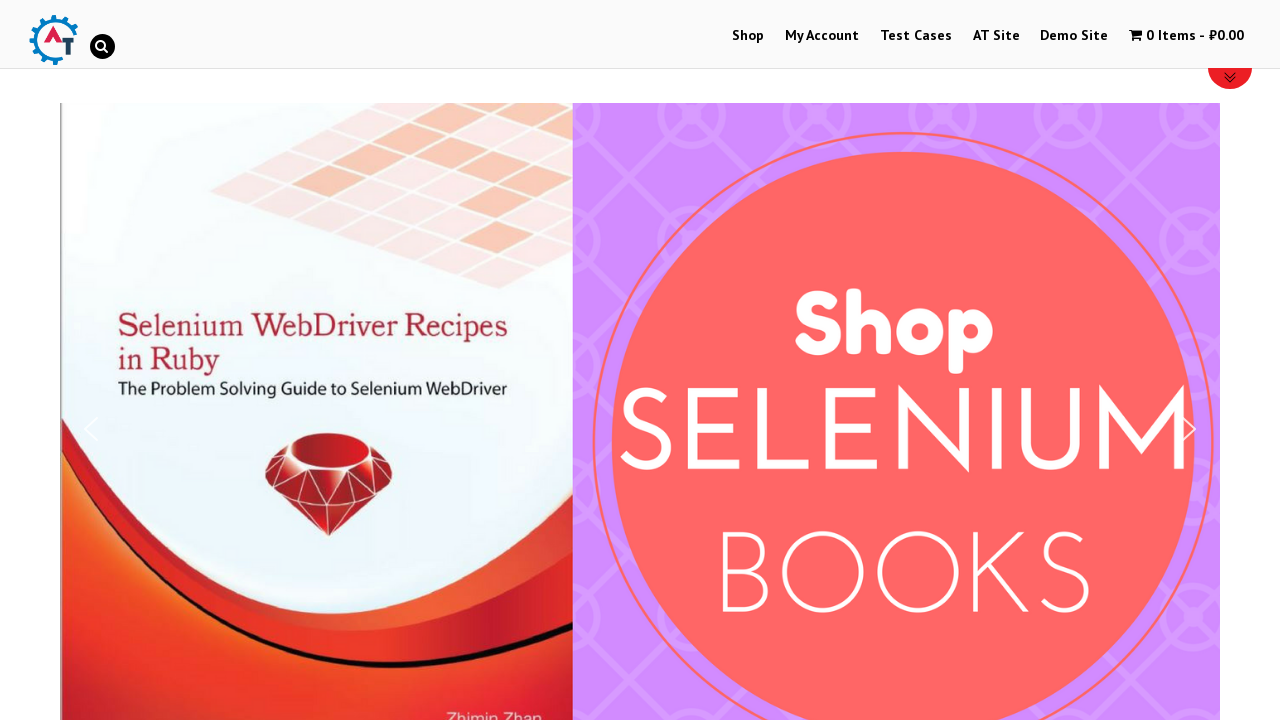

Clicked on Shop menu button at (748, 36) on xpath=//a[text()='Shop']
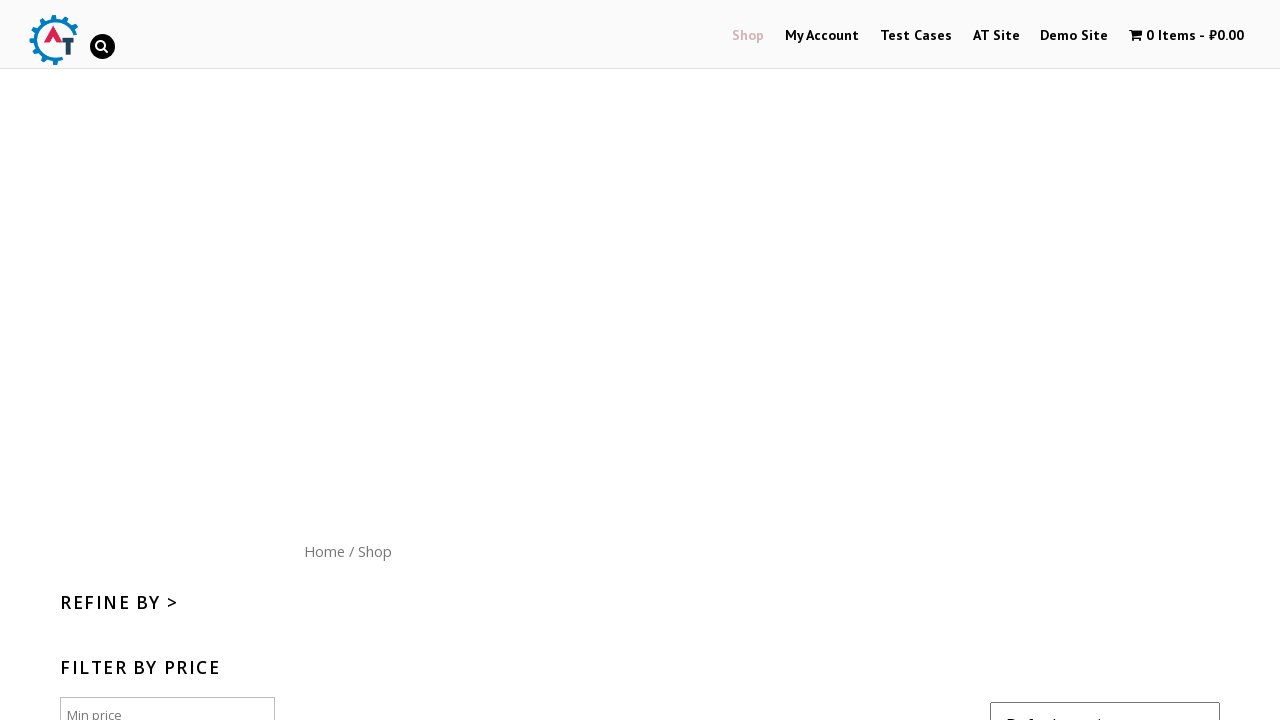

Clicked on Home menu button at (324, 551) on xpath=//a[text()='Home']
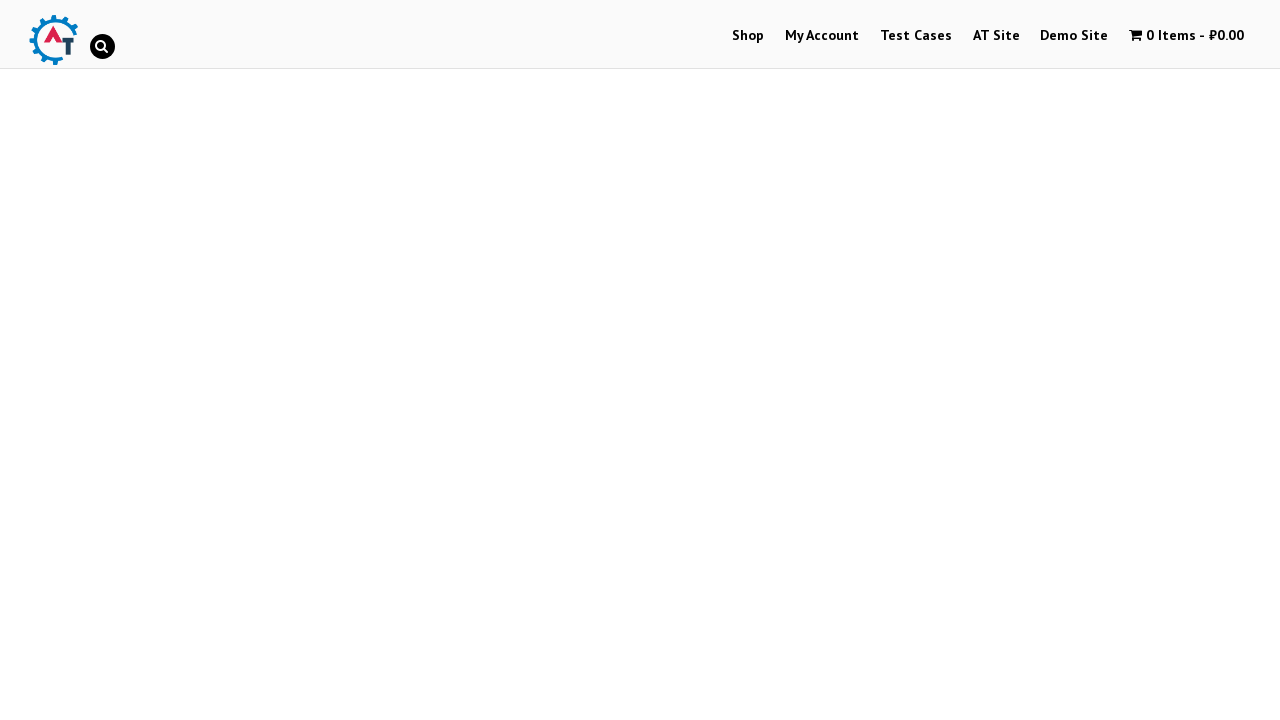

Waited for product arrival elements to load
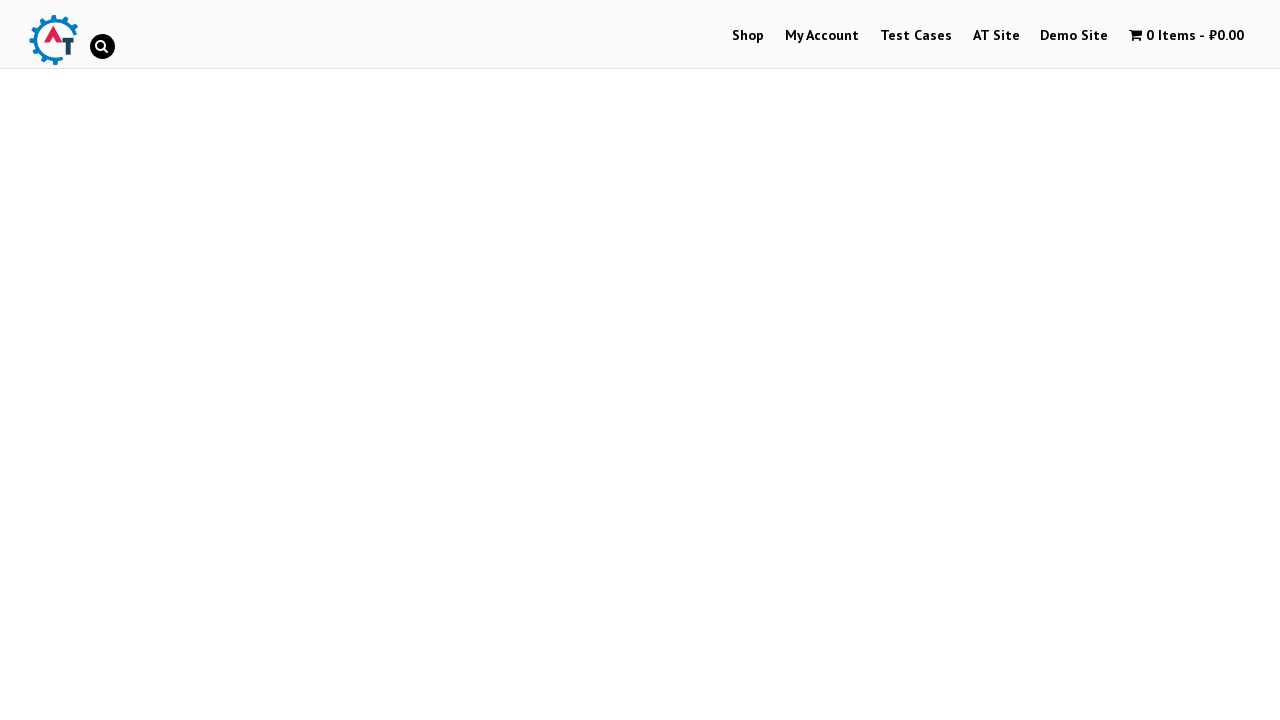

Retrieved all product arrival elements (count: 3)
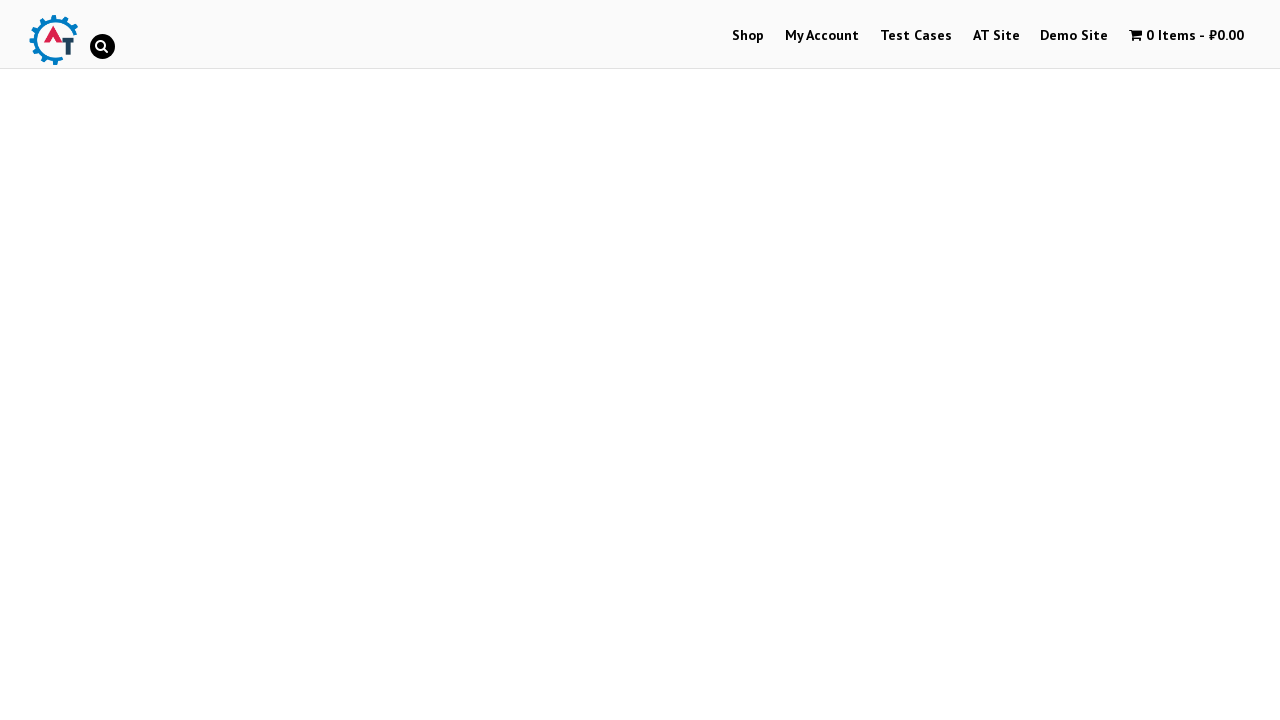

Verified that exactly 3 product arrivals are displayed on the home page
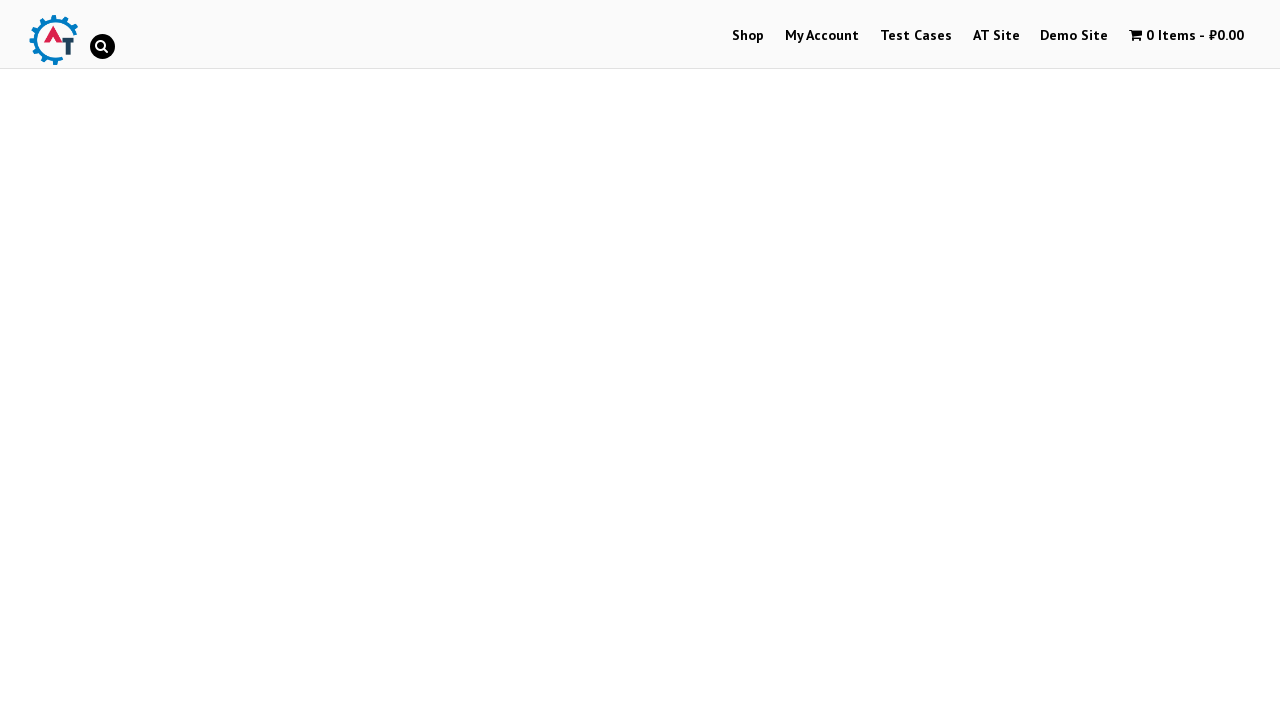

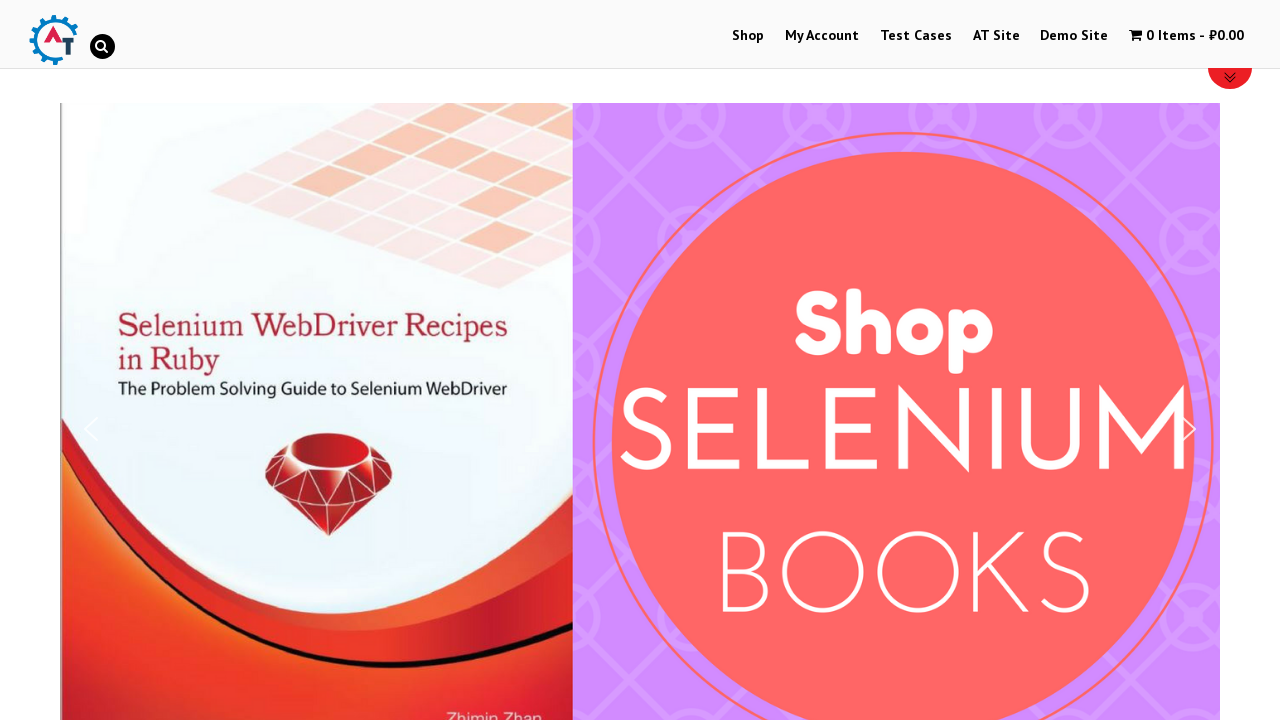